Tests the progress bar functionality by clicking the start/stop button and waiting for the progress bar to advance

Starting URL: https://demoqa.com/progress-bar

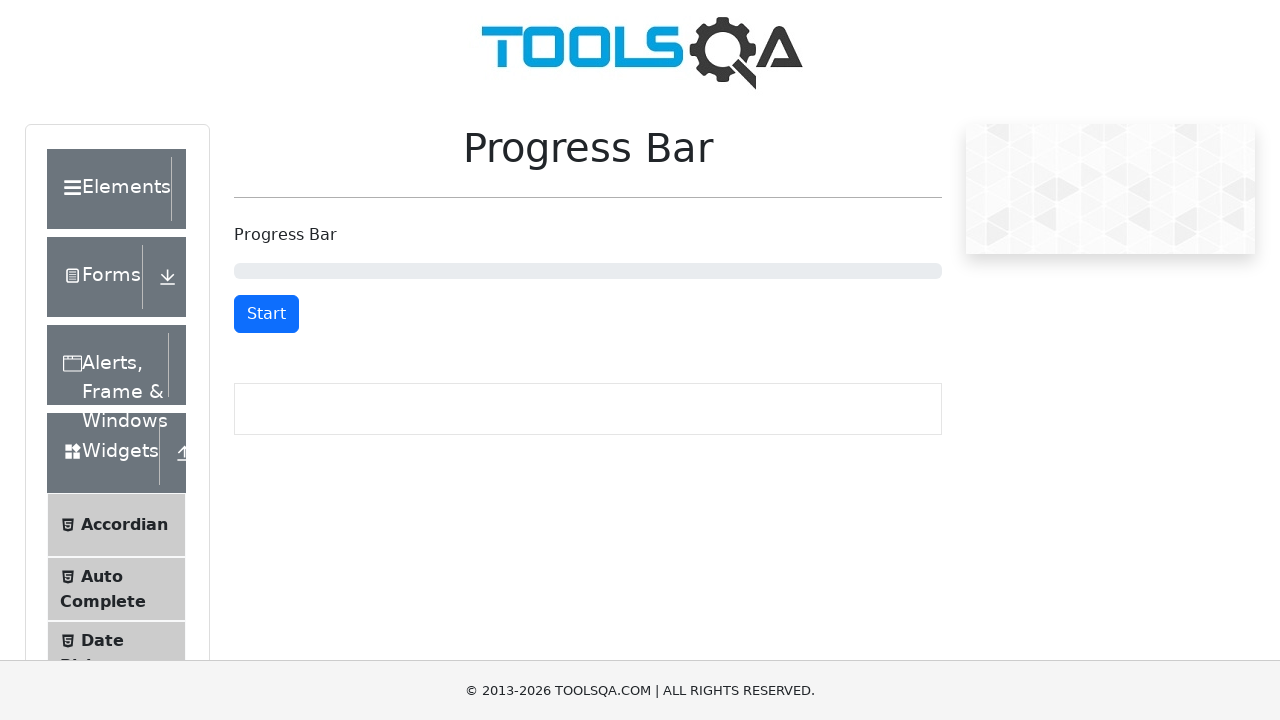

Navigated to progress bar test page
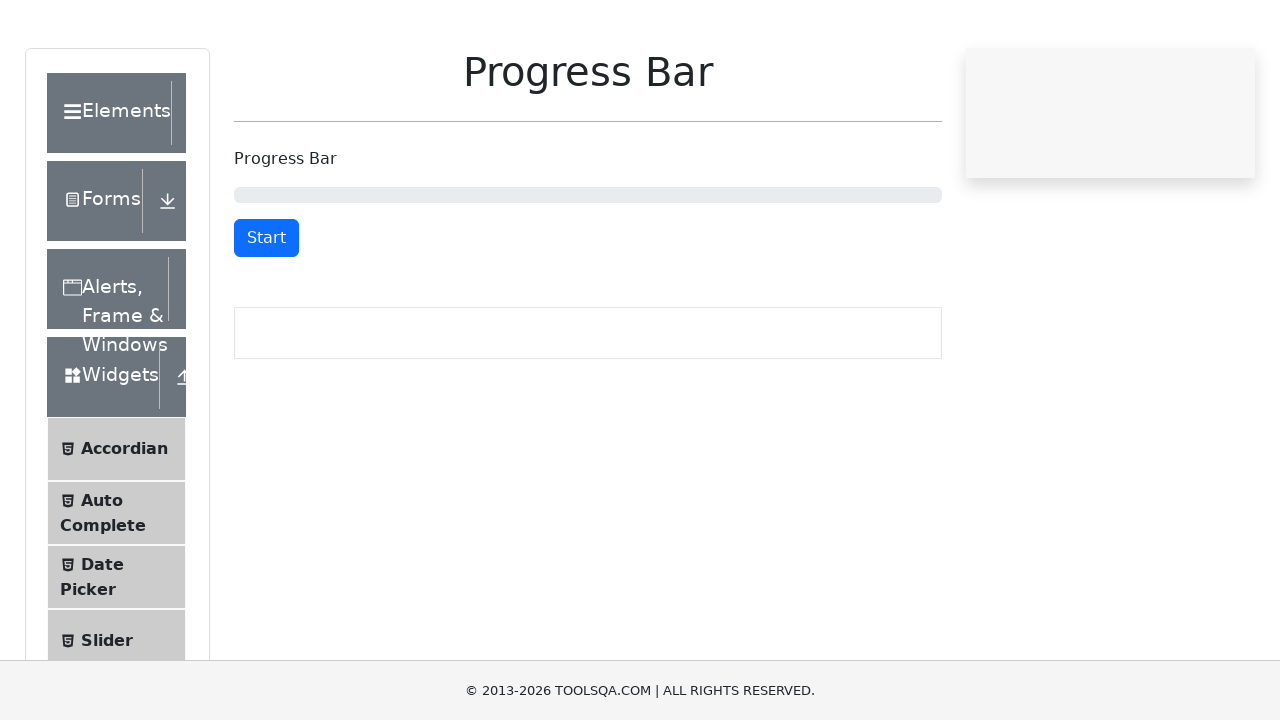

Clicked start/stop button to begin progress bar at (266, 314) on button#startStopButton
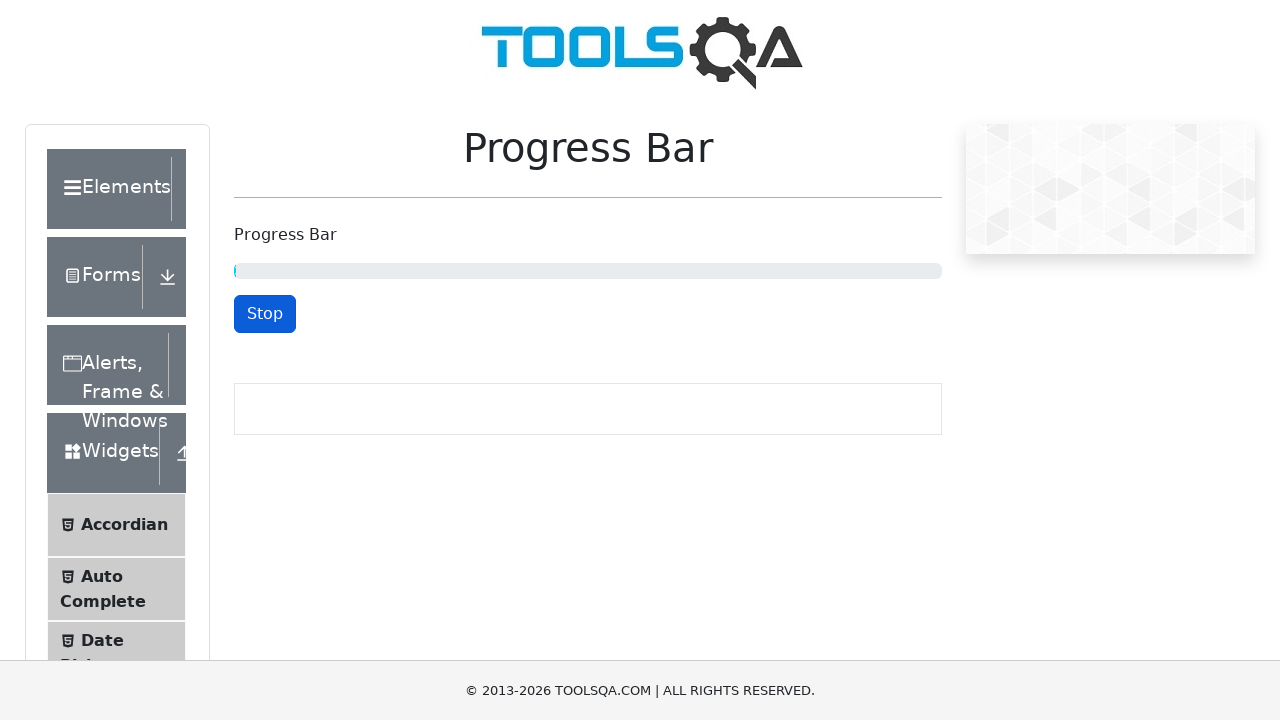

Waited 7 seconds for progress bar to advance
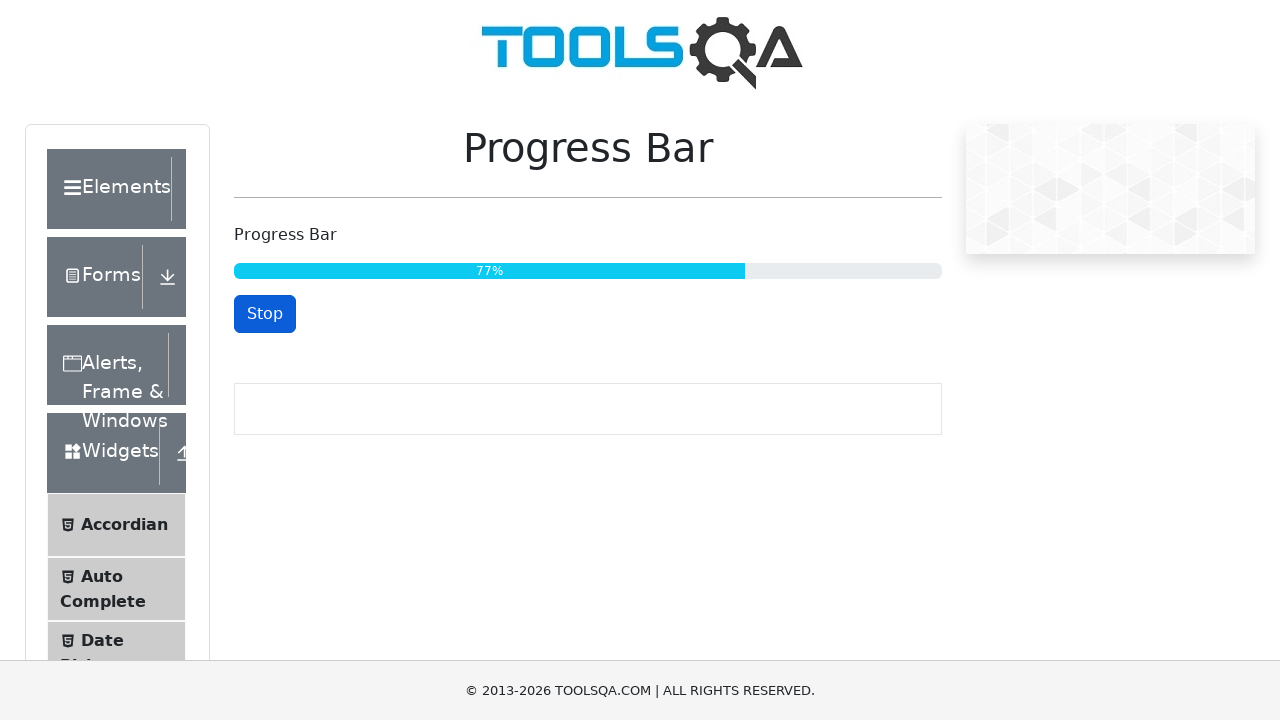

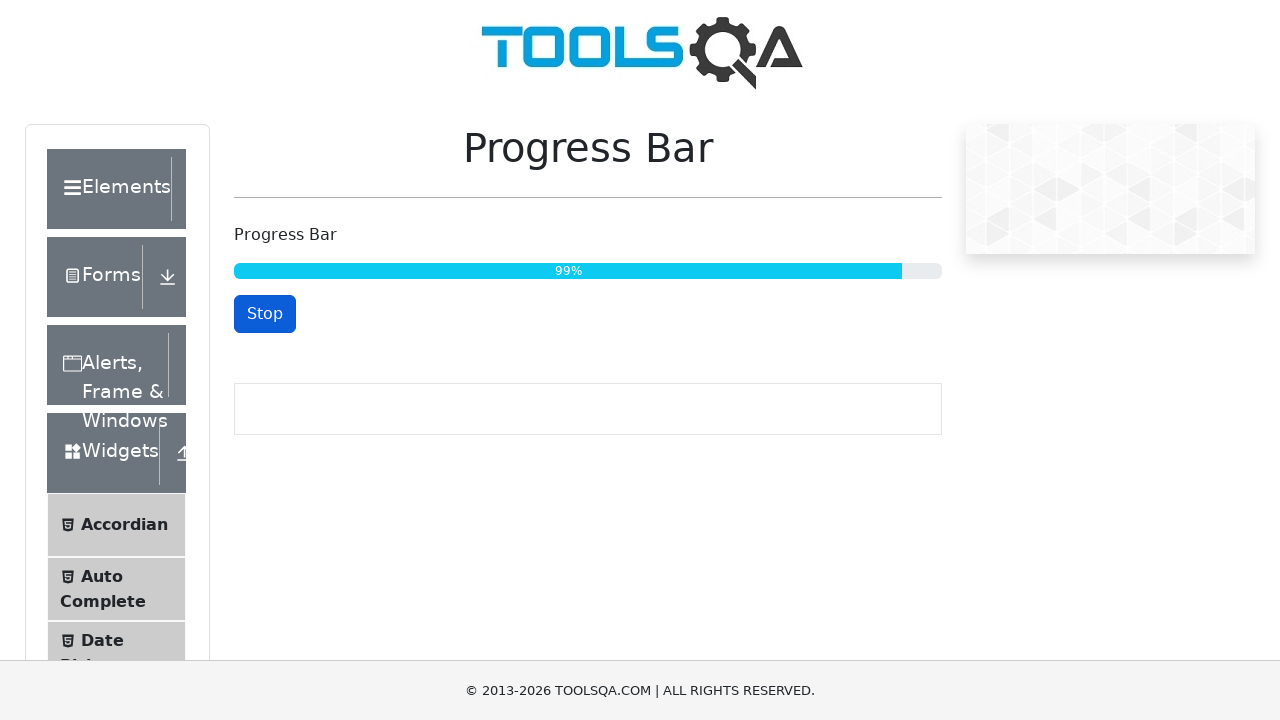